Tests window switching functionality by clicking a link that opens a new window, switching to it, and verifying the content

Starting URL: https://the-internet.herokuapp.com/windows

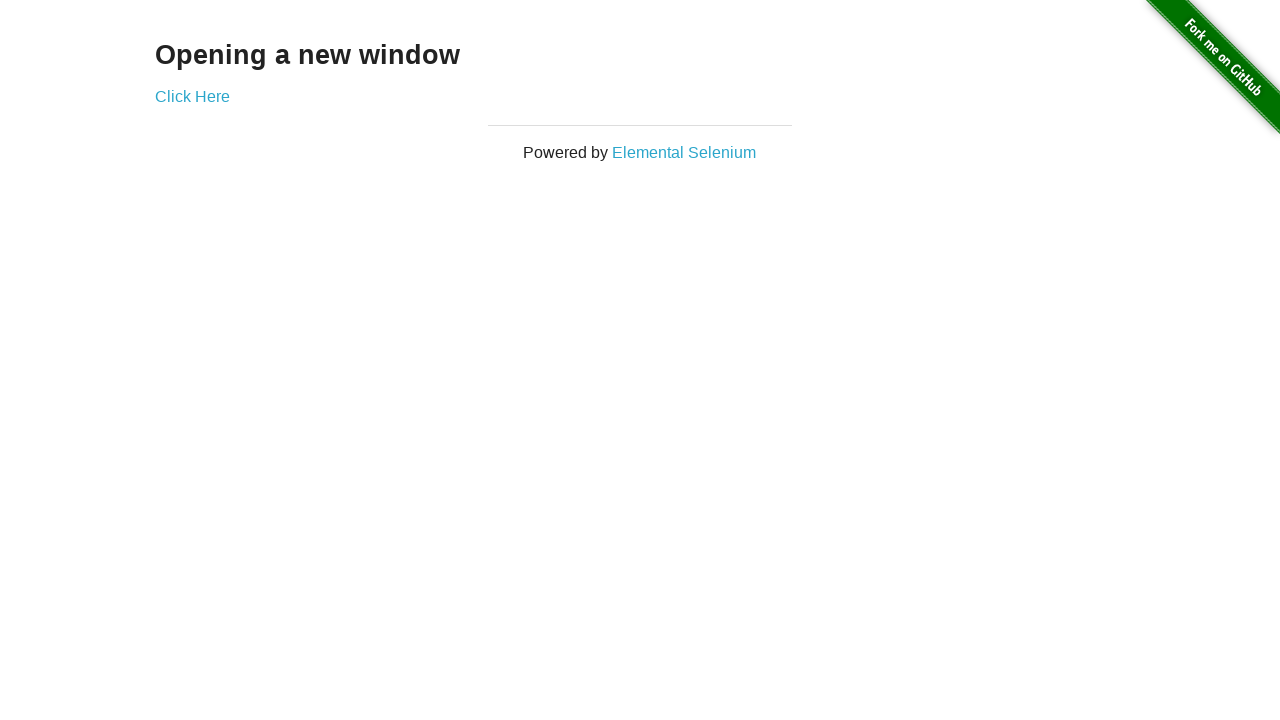

Clicked 'Click Here' link to open new window at (192, 96) on a:has-text('Click Here')
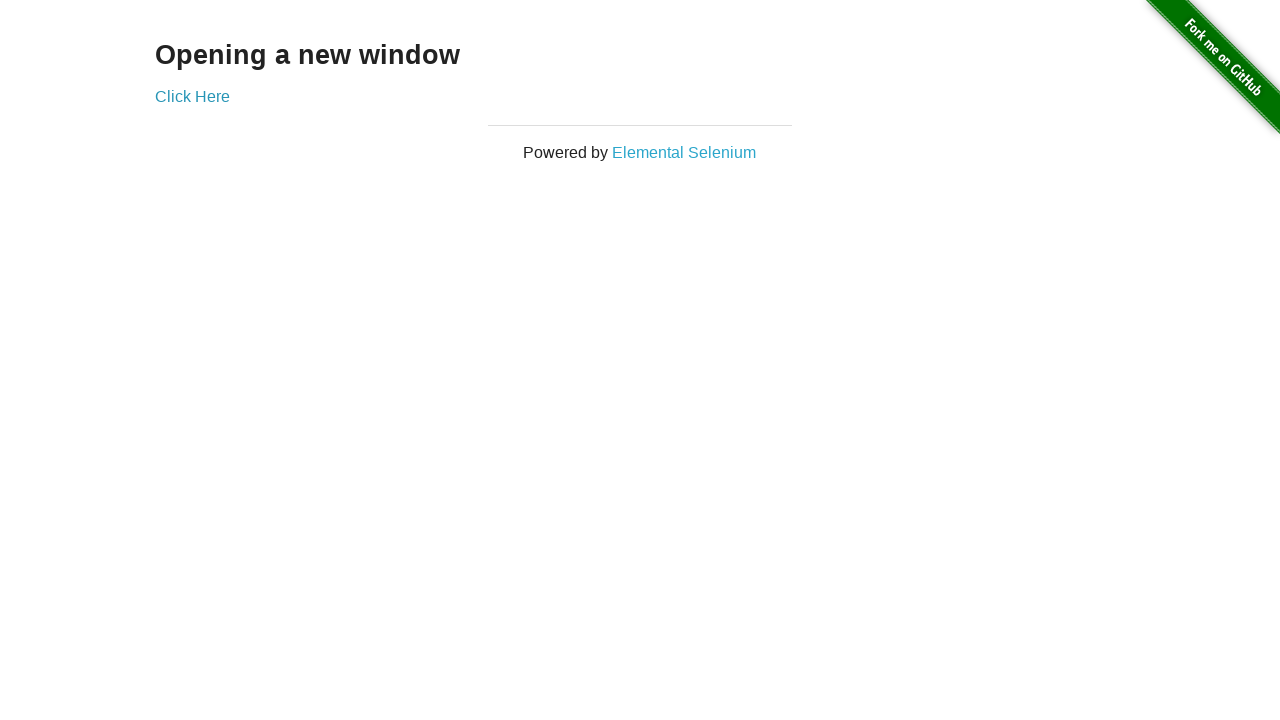

New window opened and captured
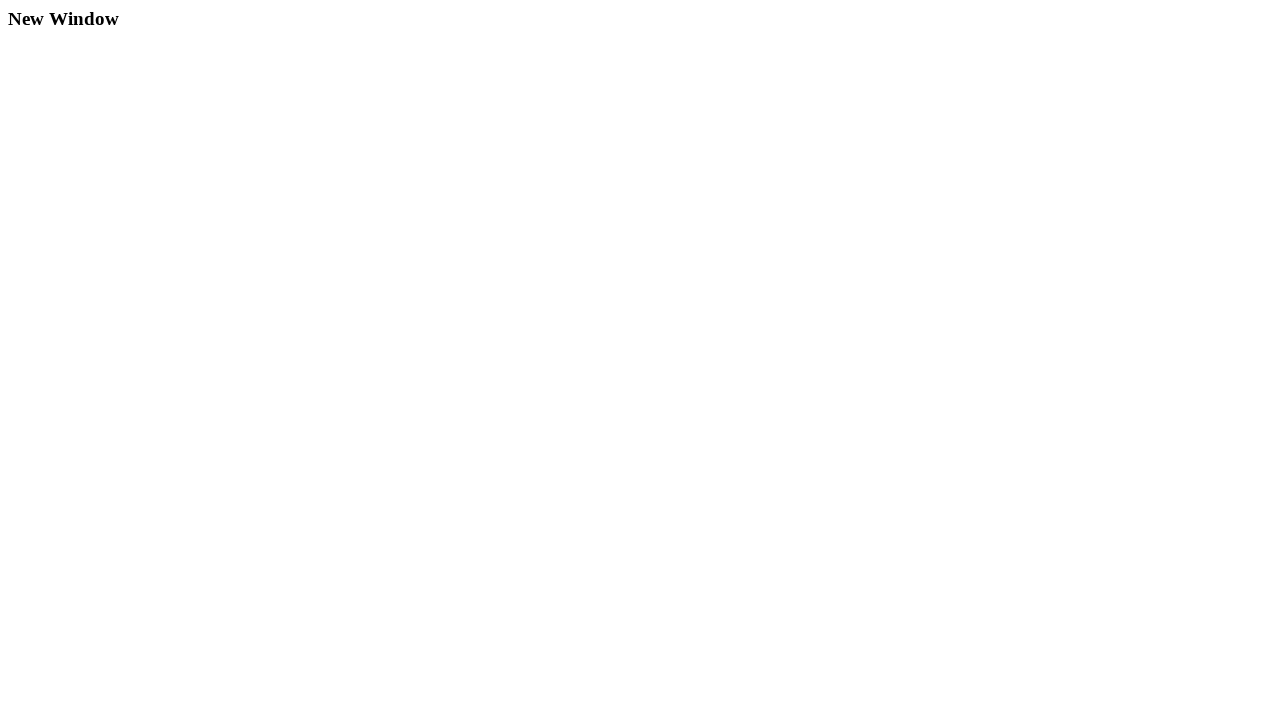

New window page loaded completely
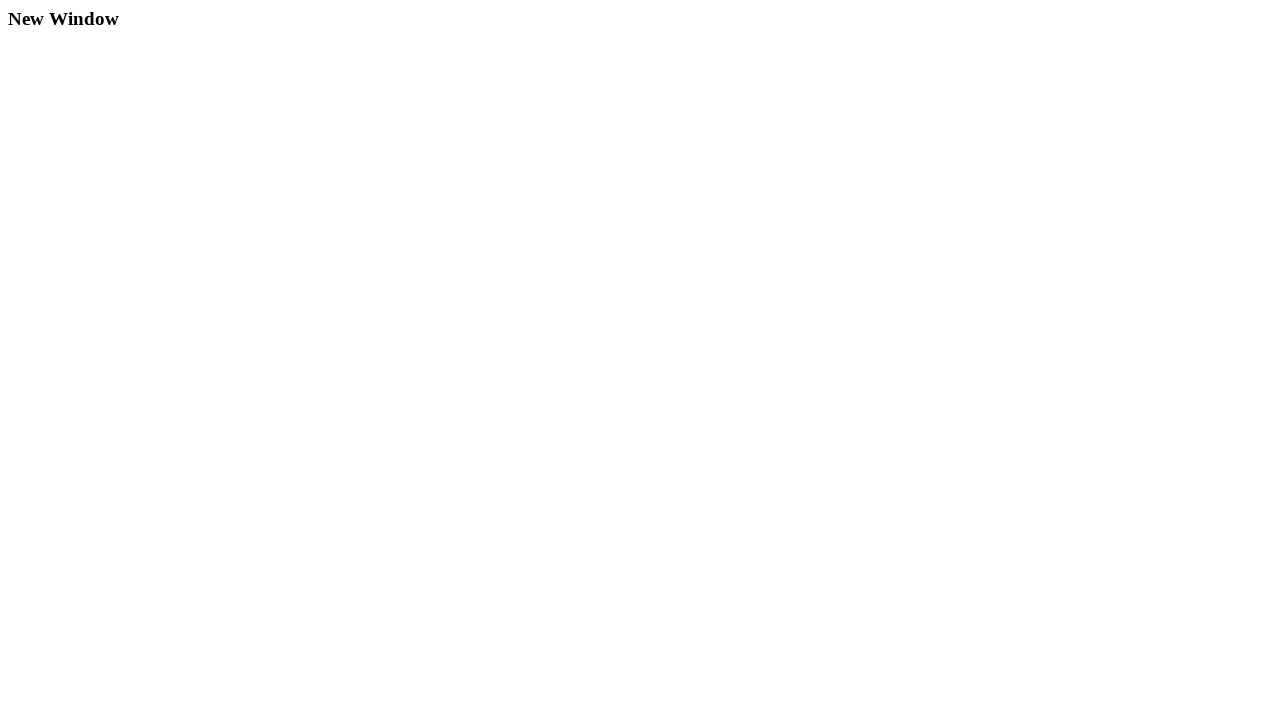

Verified 'New Window' text is present in new window content
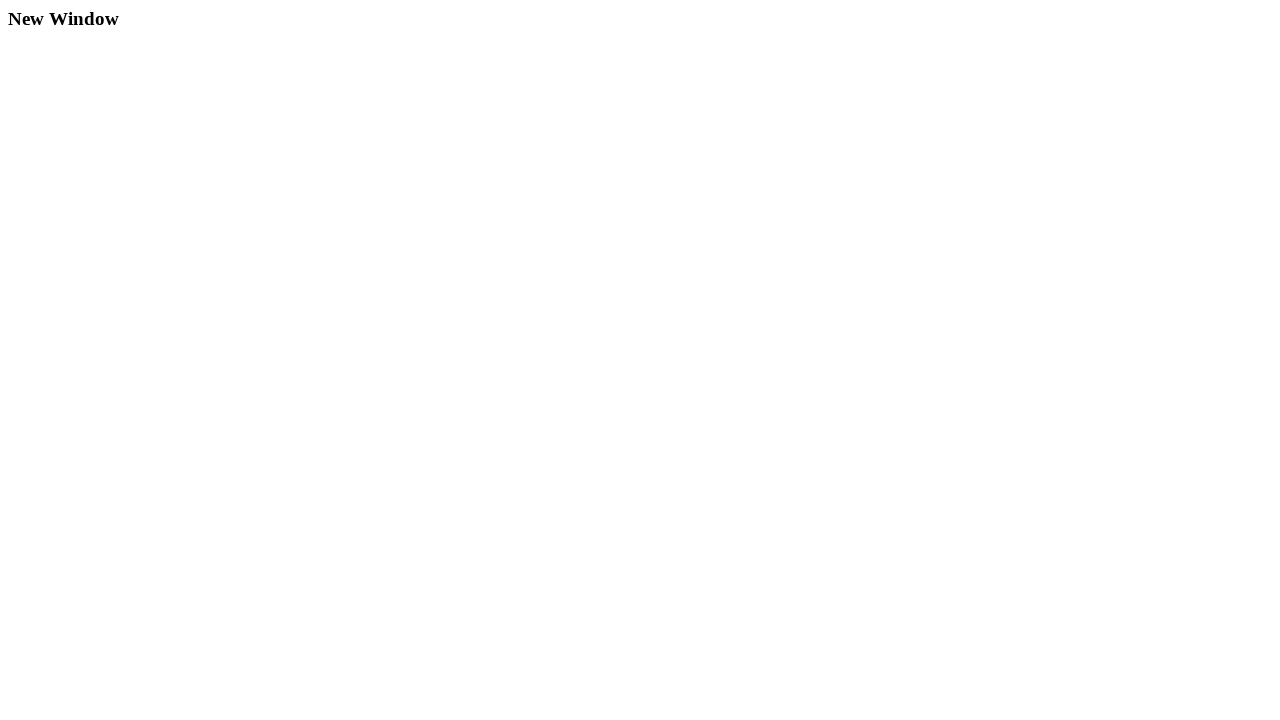

Closed the new window
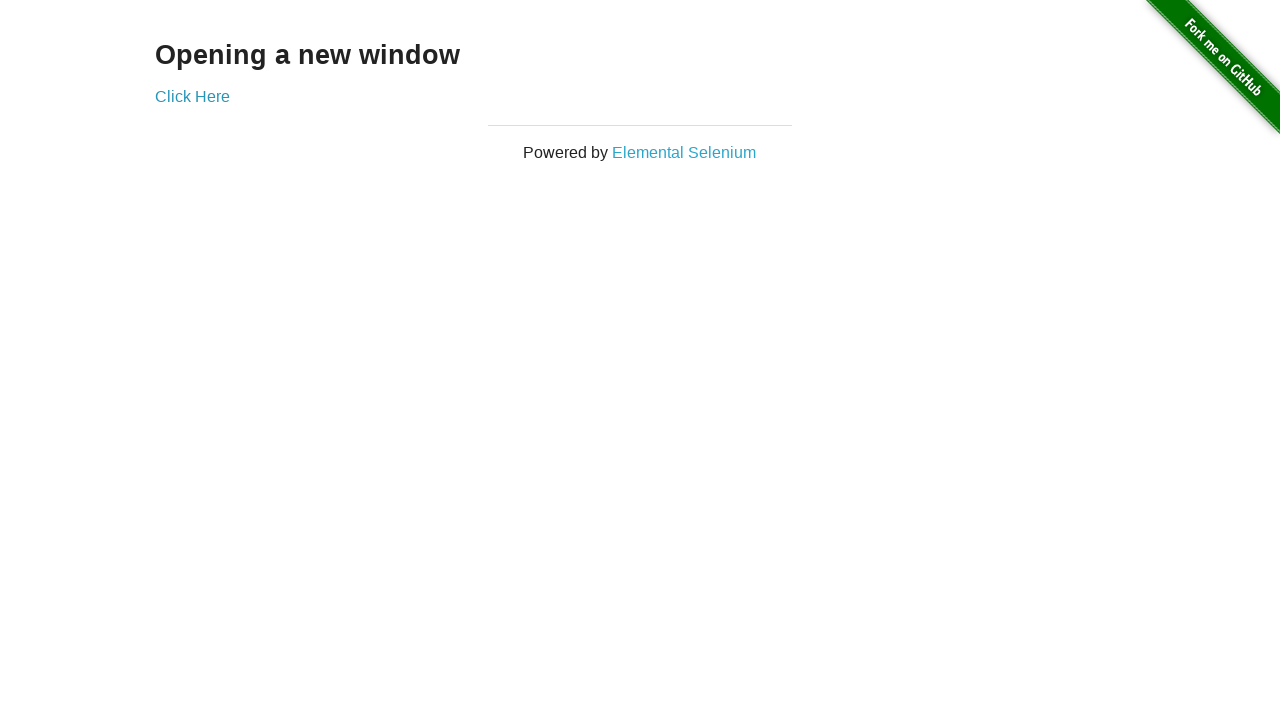

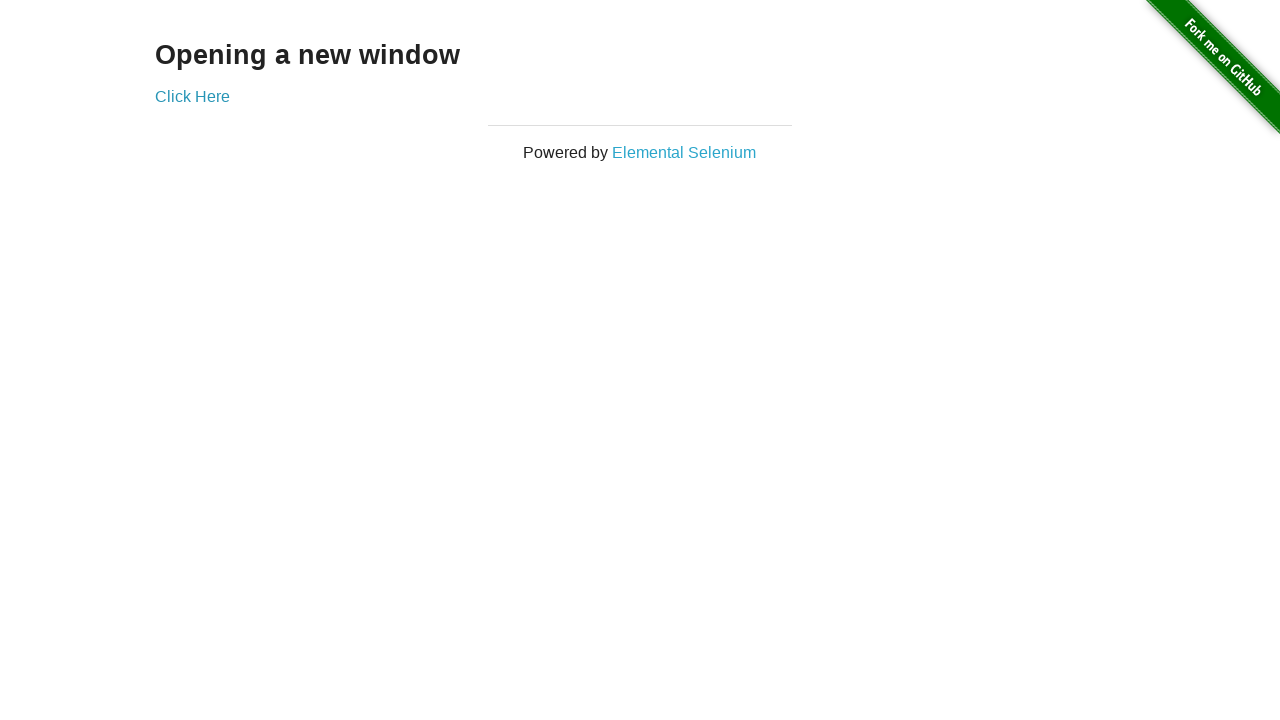